Tests a progress bar UI by clicking the Start button, waiting for the progress to complete (text returns to "Start"), and then clicking the Reset button

Starting URL: https://demoapps.qspiders.com/ui/progress?sublist=0

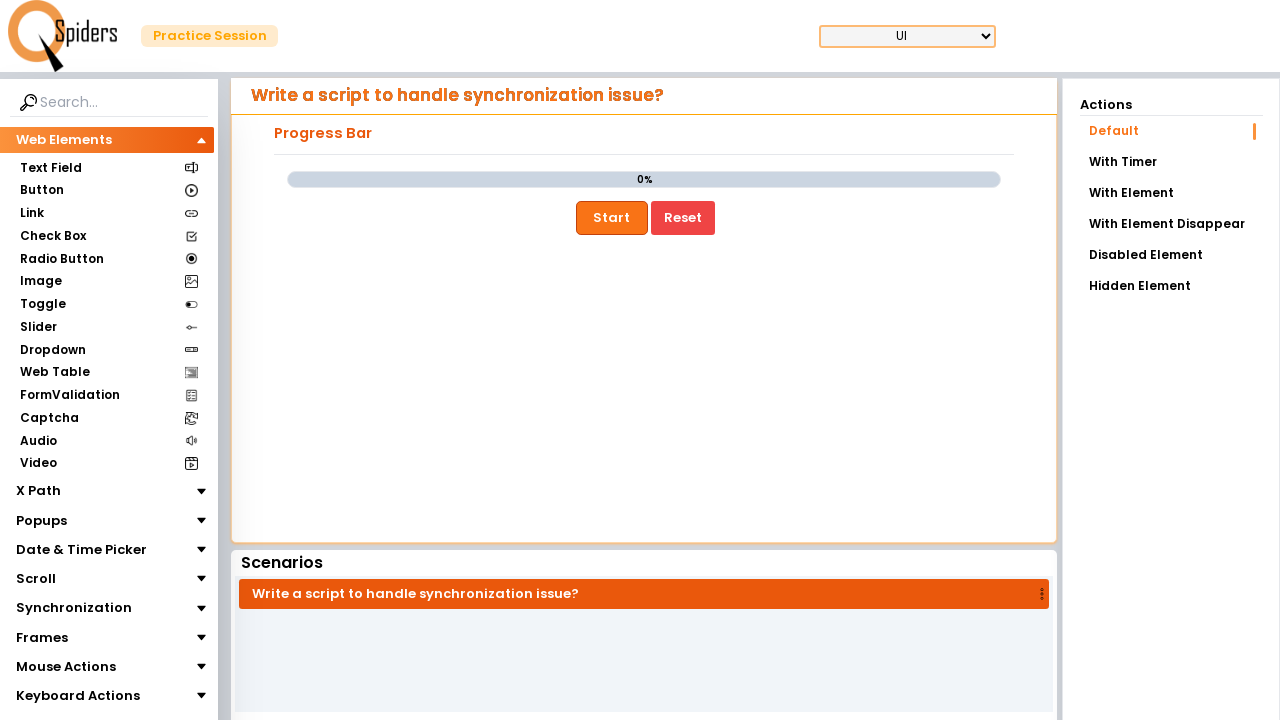

Clicked the Start button to begin progress bar at (612, 218) on xpath=//button[text()='Start']
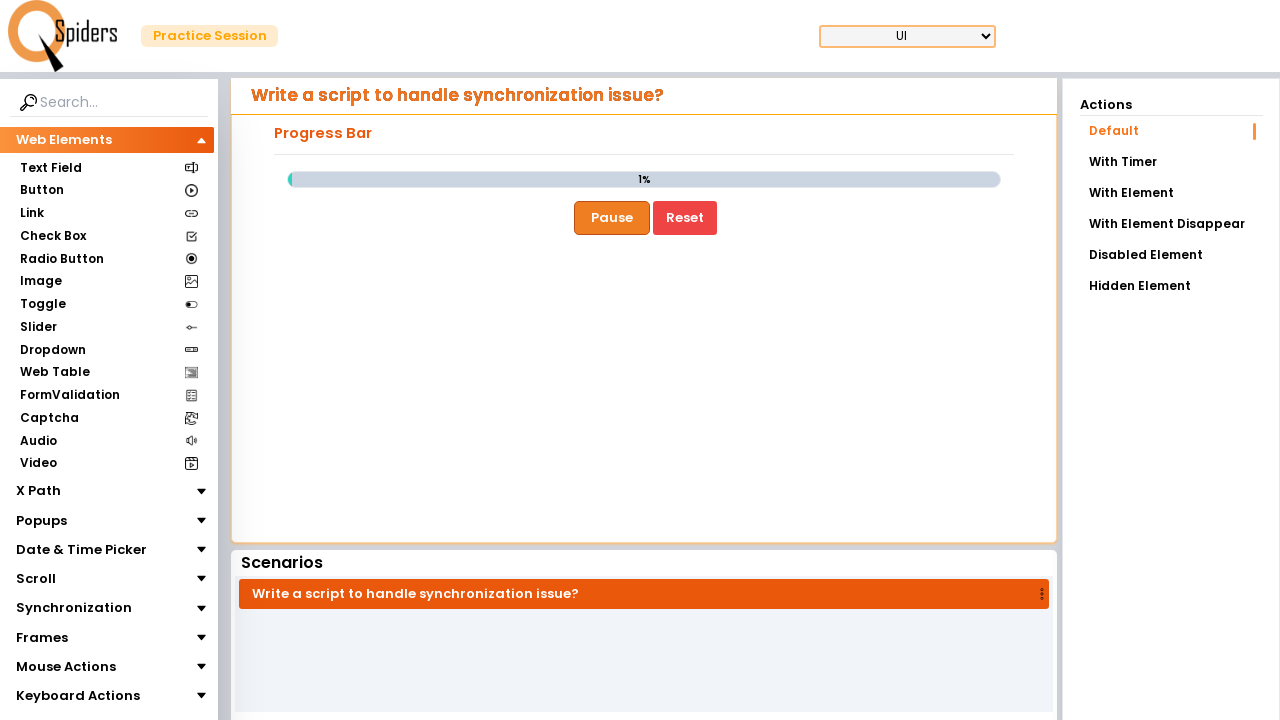

Progress bar completed and Start button text returned
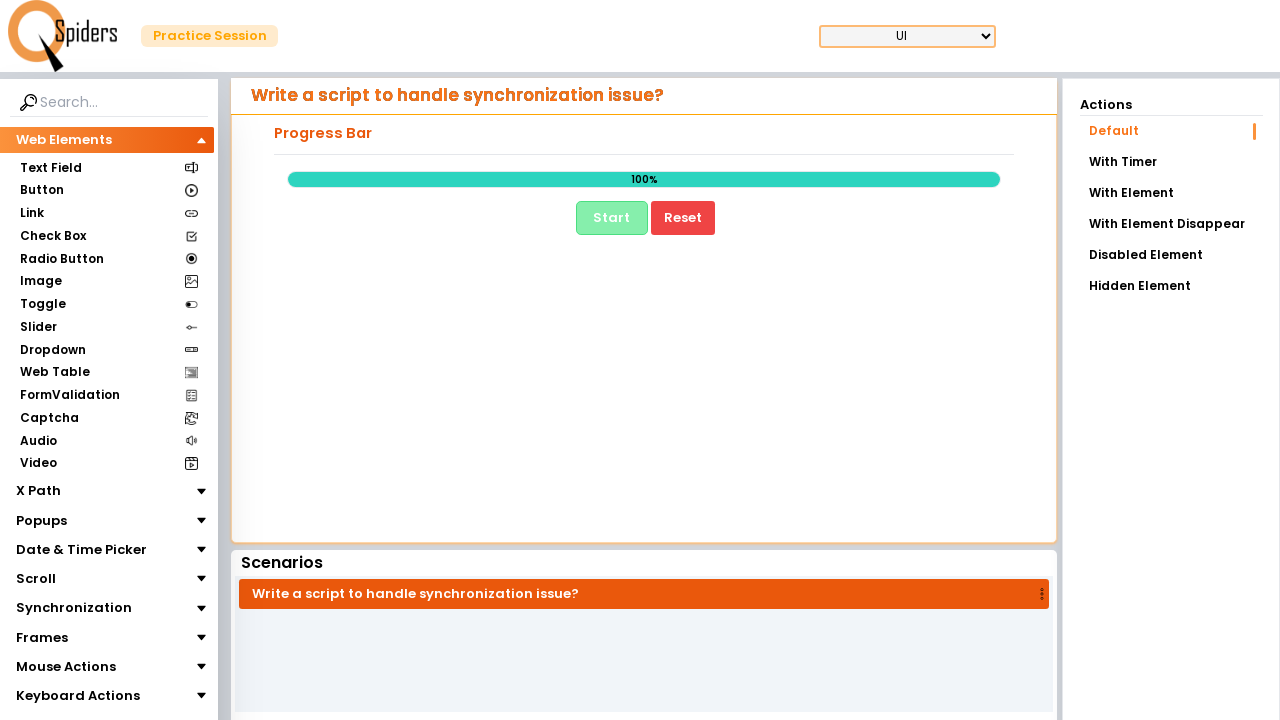

Clicked the Reset button at (683, 218) on xpath=//button[text()='Reset']
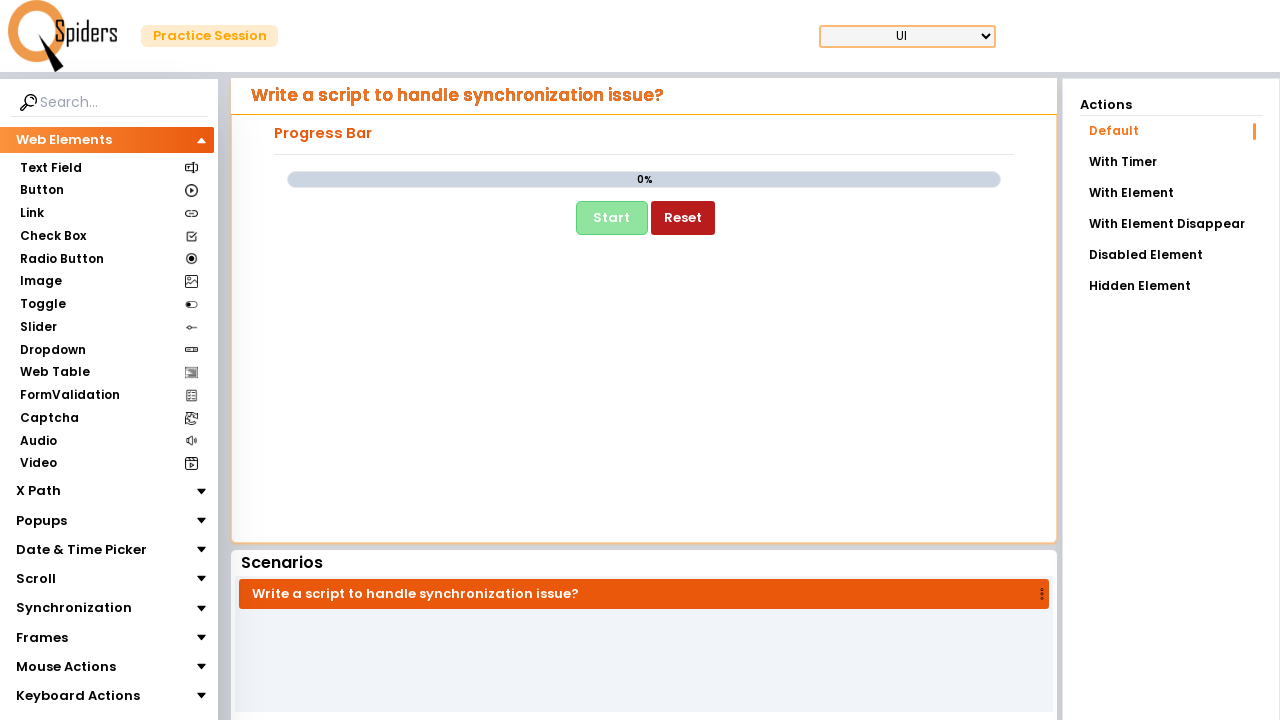

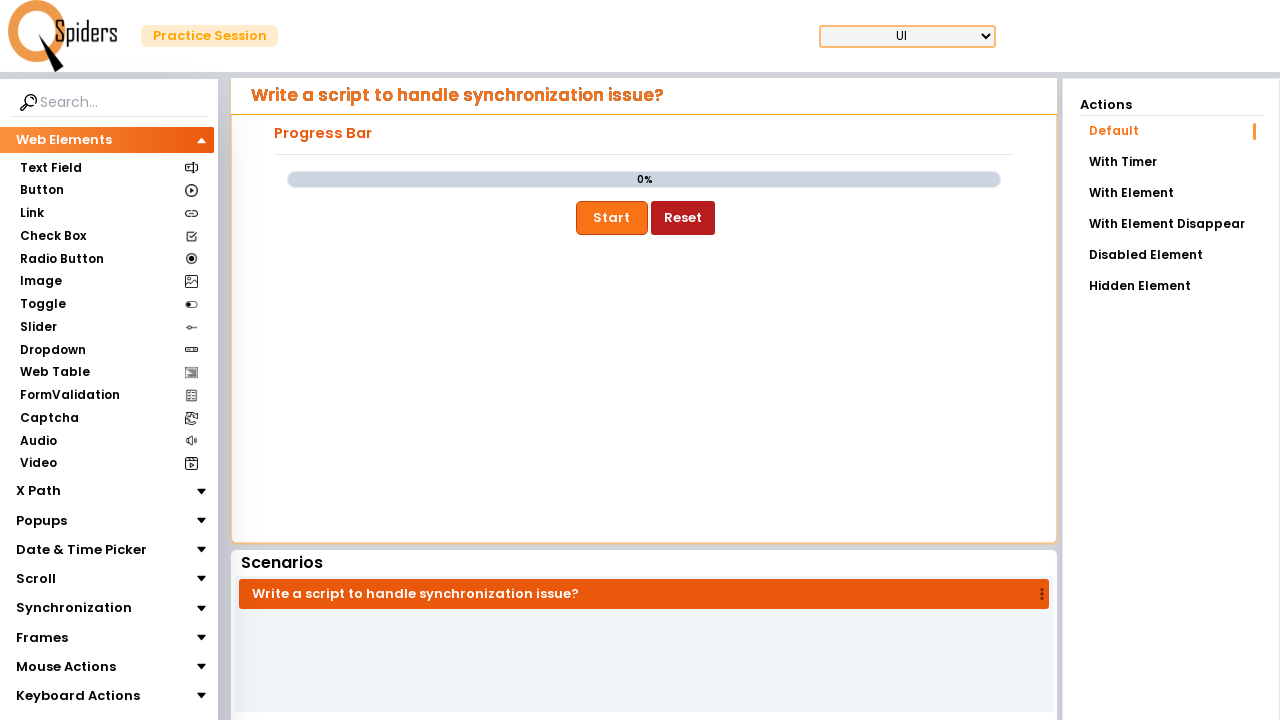